Tests registration form validation when password and confirm password don't match

Starting URL: https://alada.vn/tai-khoan/dang-ky.html

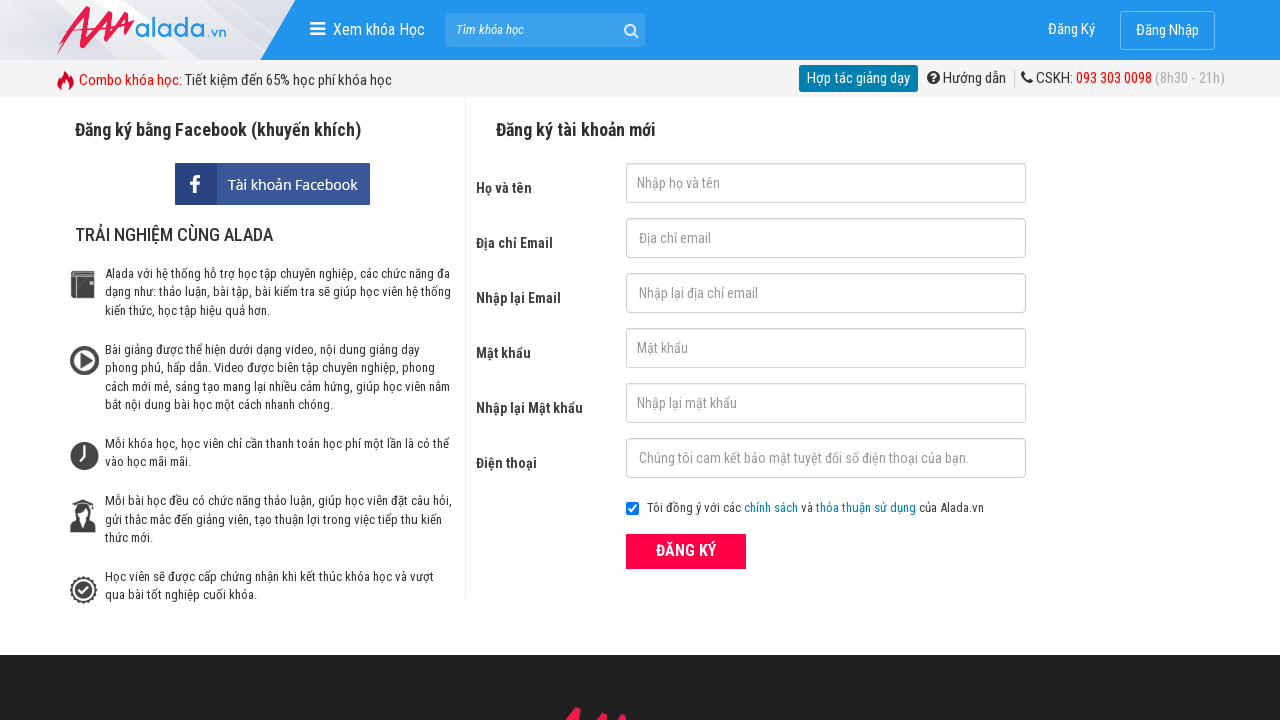

Filled first name field with 'Trần Minh Hoàng' on //input[@id='txtFirstname']
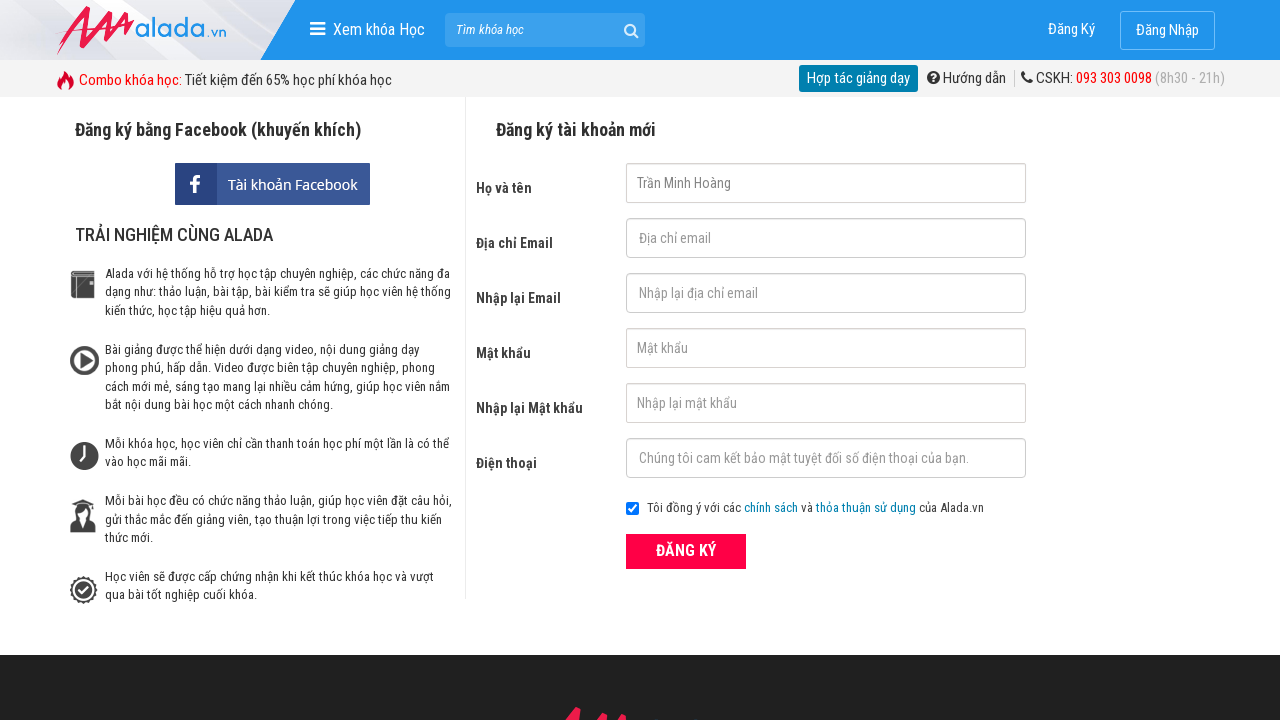

Filled email field with 'hoang@gmail.com' on //input[@id='txtEmail']
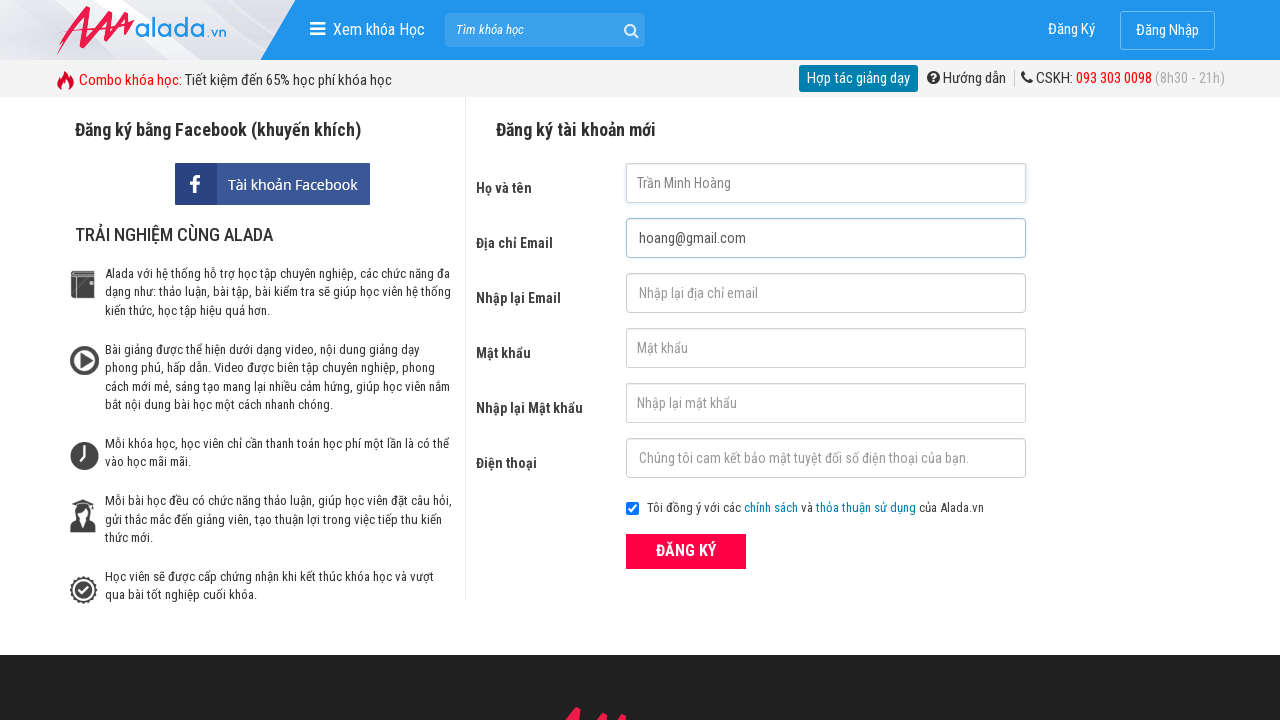

Filled confirm email field with 'hoang@gmail.com' on //input[@id='txtCEmail']
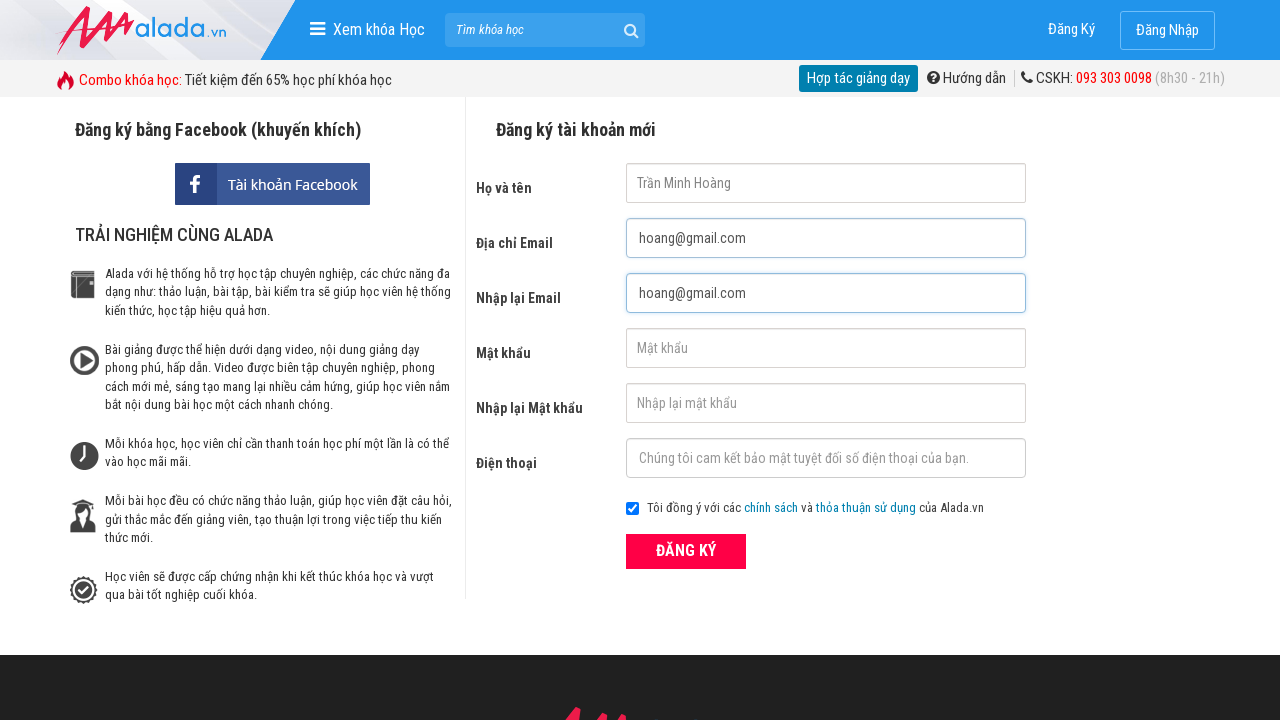

Filled phone field with '0912345678' on //input[@id='txtPhone']
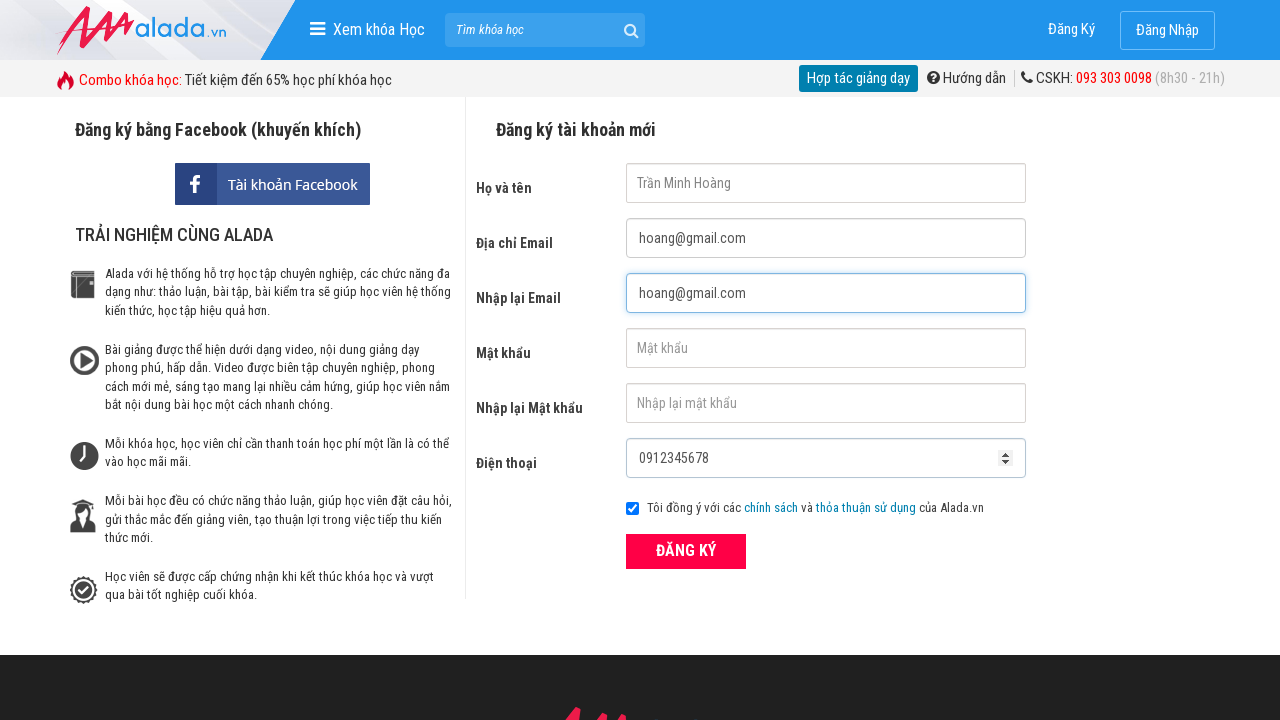

Cleared password field on //input[@id='txtPassword']
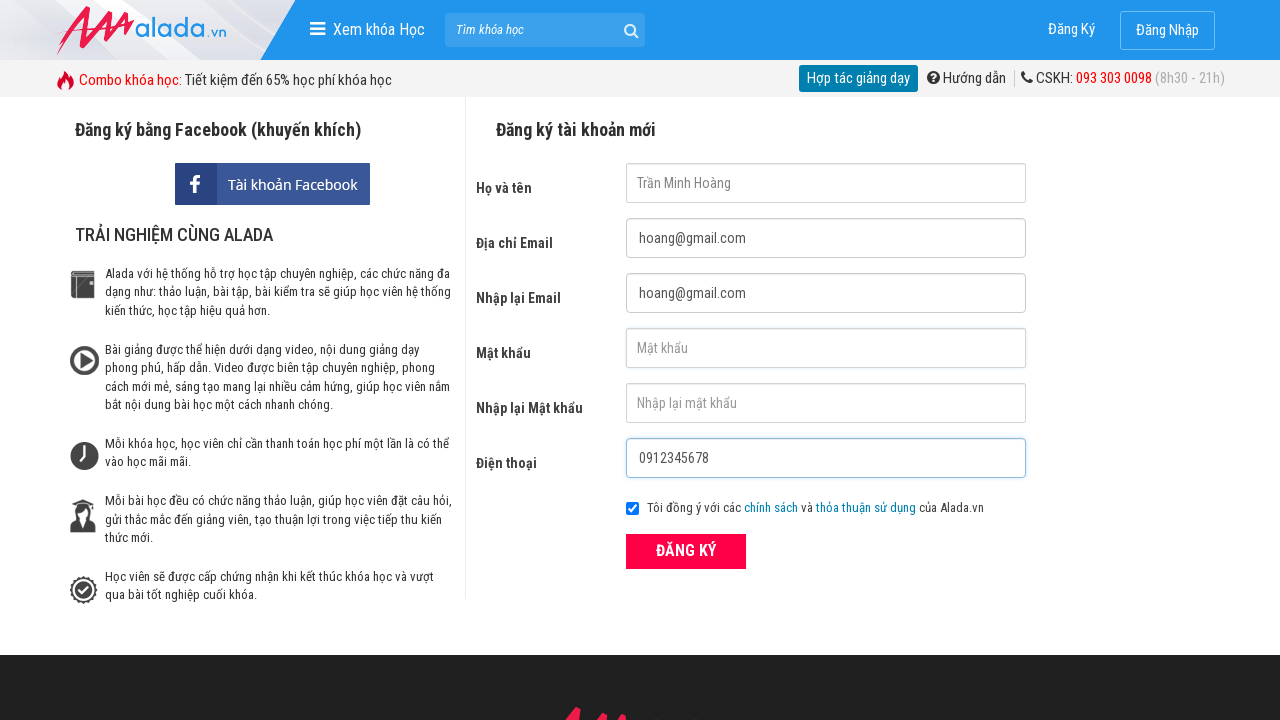

Filled password field with '123456' on //input[@id='txtPassword']
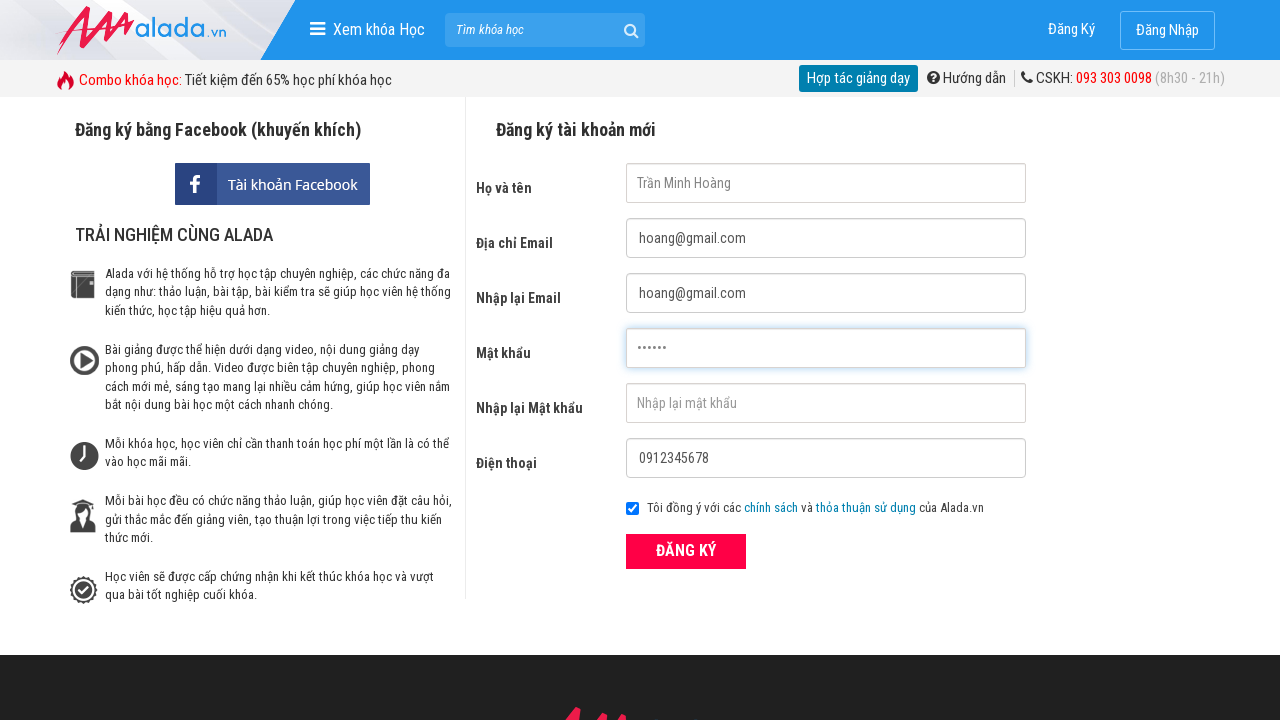

Waited 2000ms for UI update
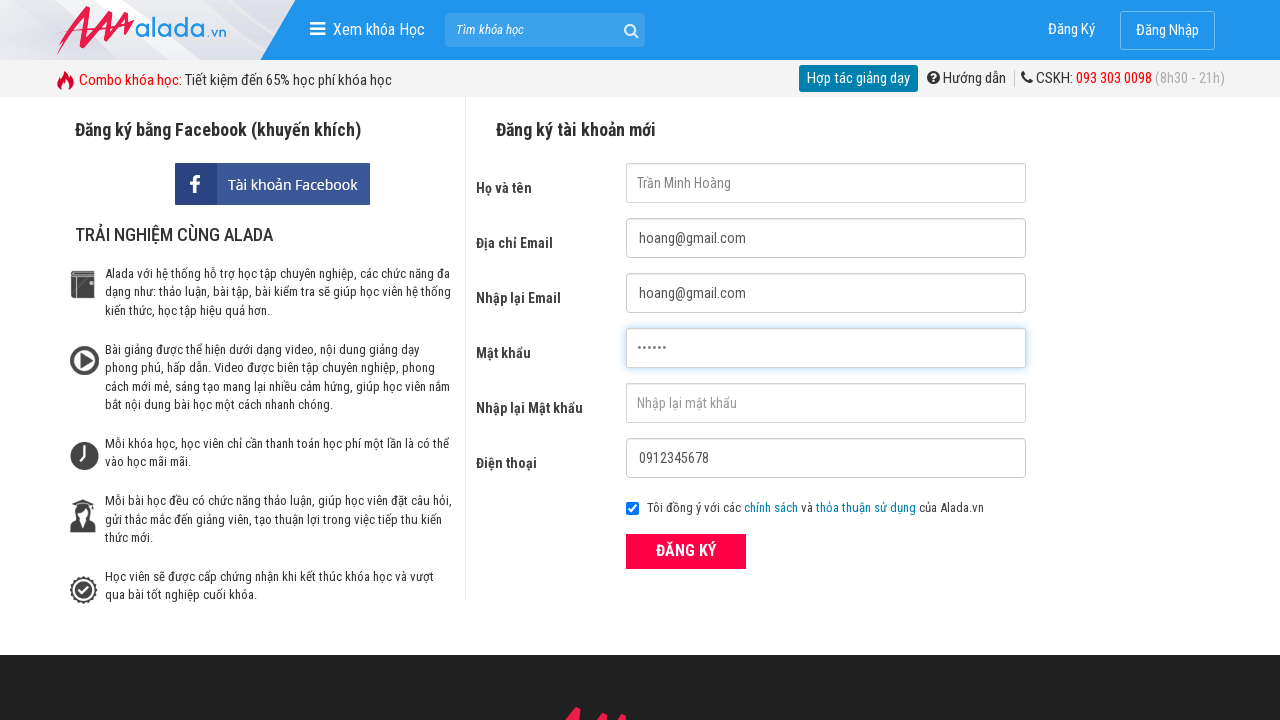

Cleared confirm password field on //input[@id='txtCPassword']
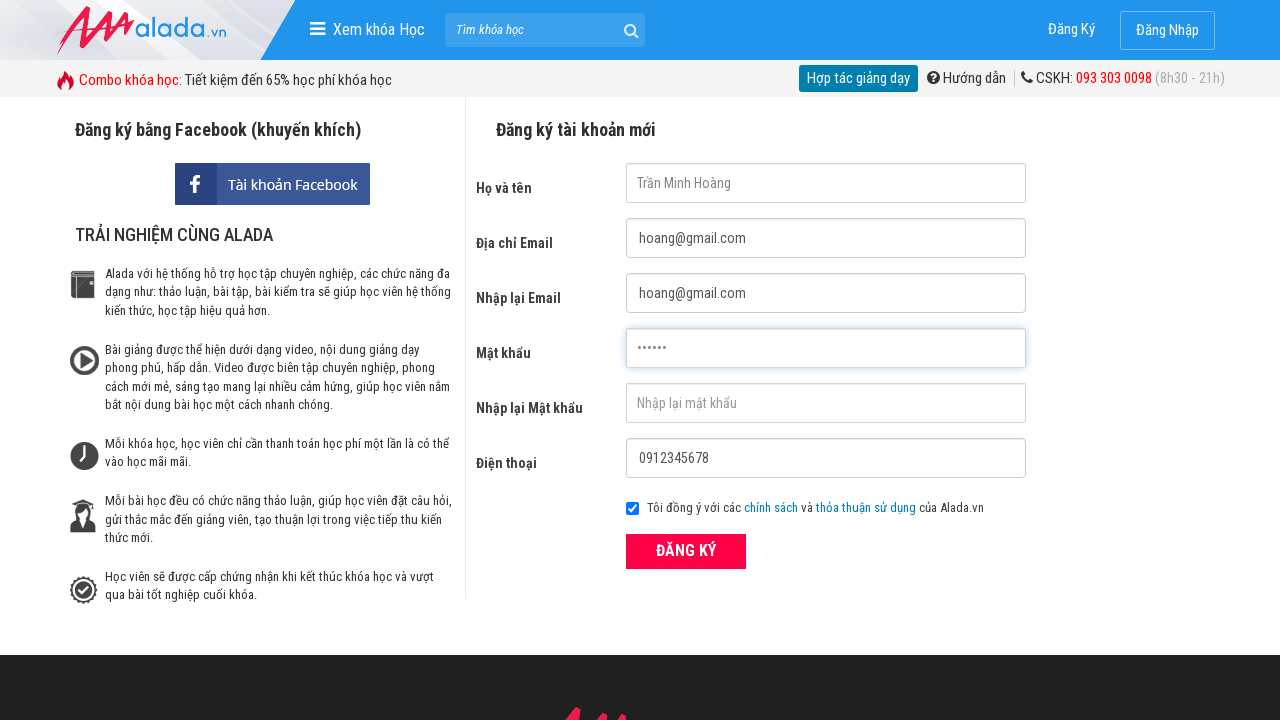

Filled confirm password field with '1234567' (different from password) on //input[@id='txtCPassword']
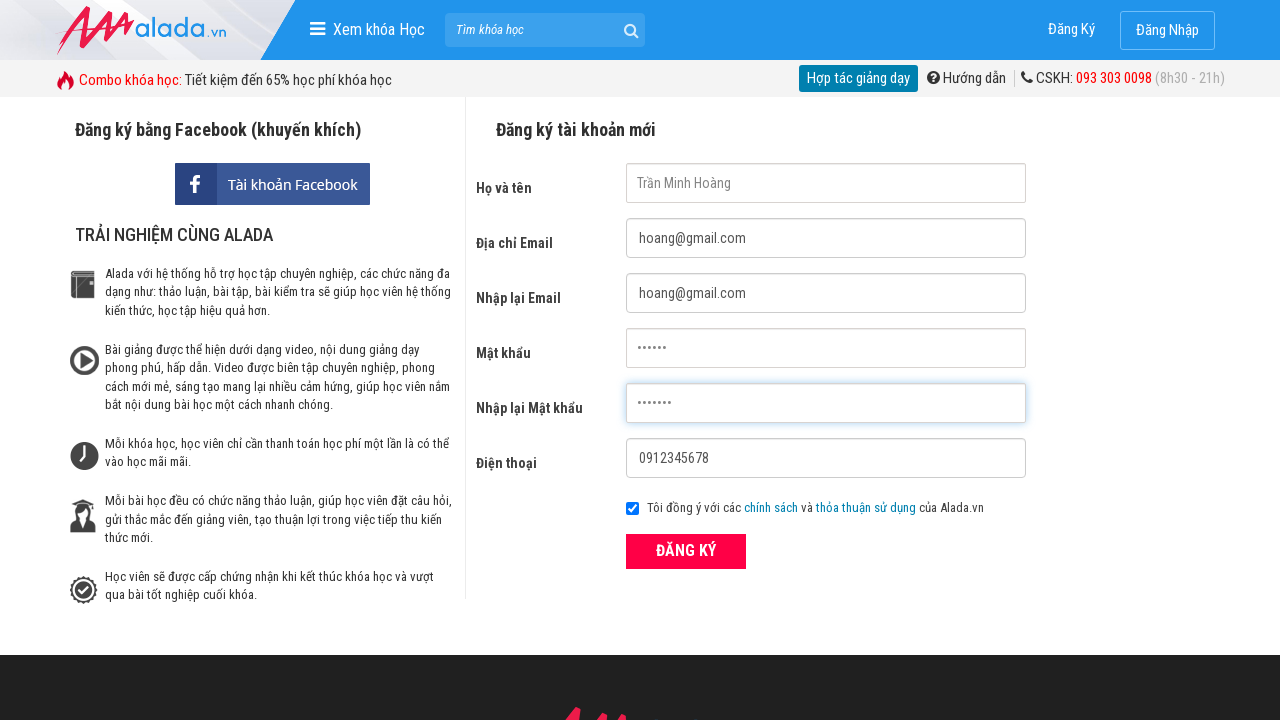

Waited 2000ms for UI update
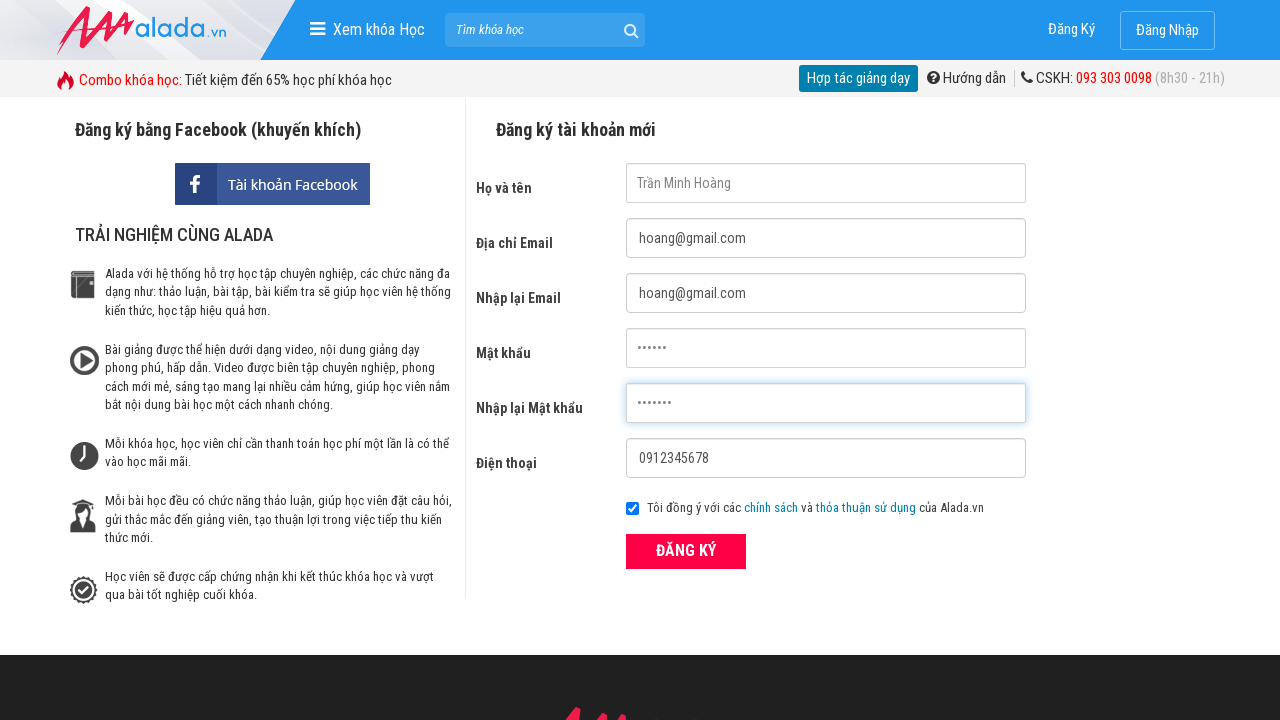

Clicked register button at (686, 551) on xpath=//div[@class='field_btn']/button
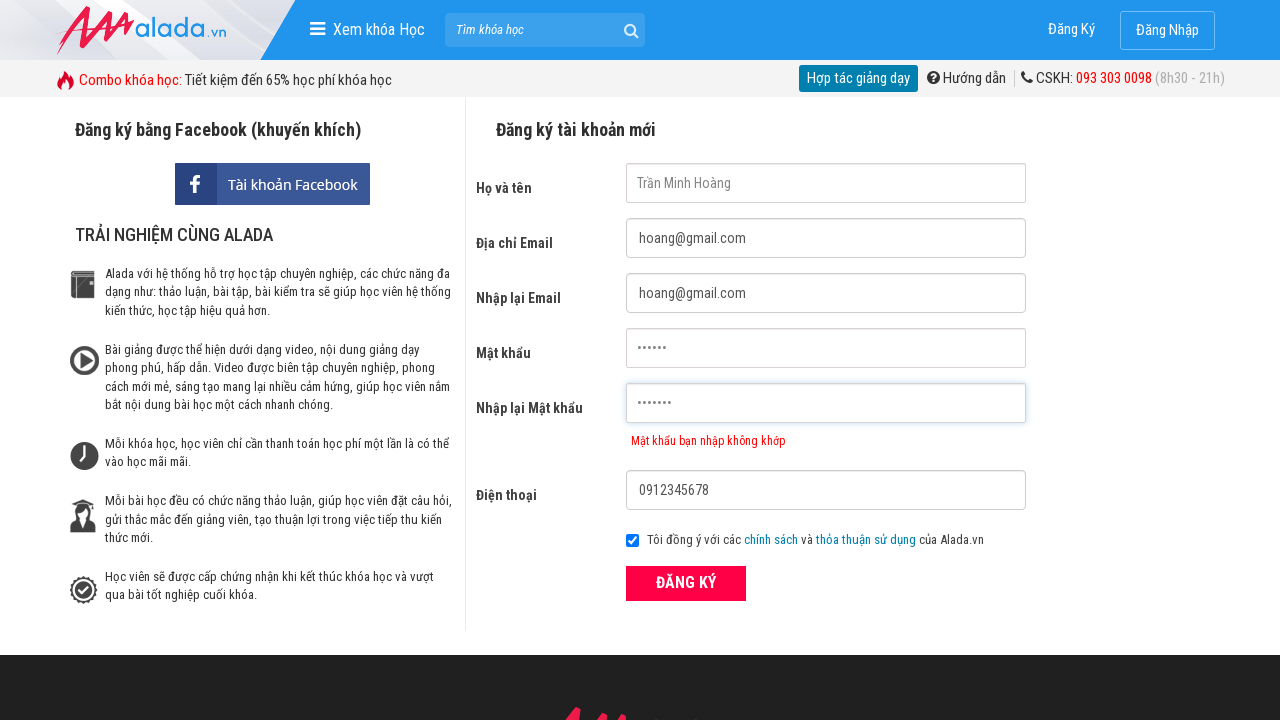

Password mismatch error message displayed
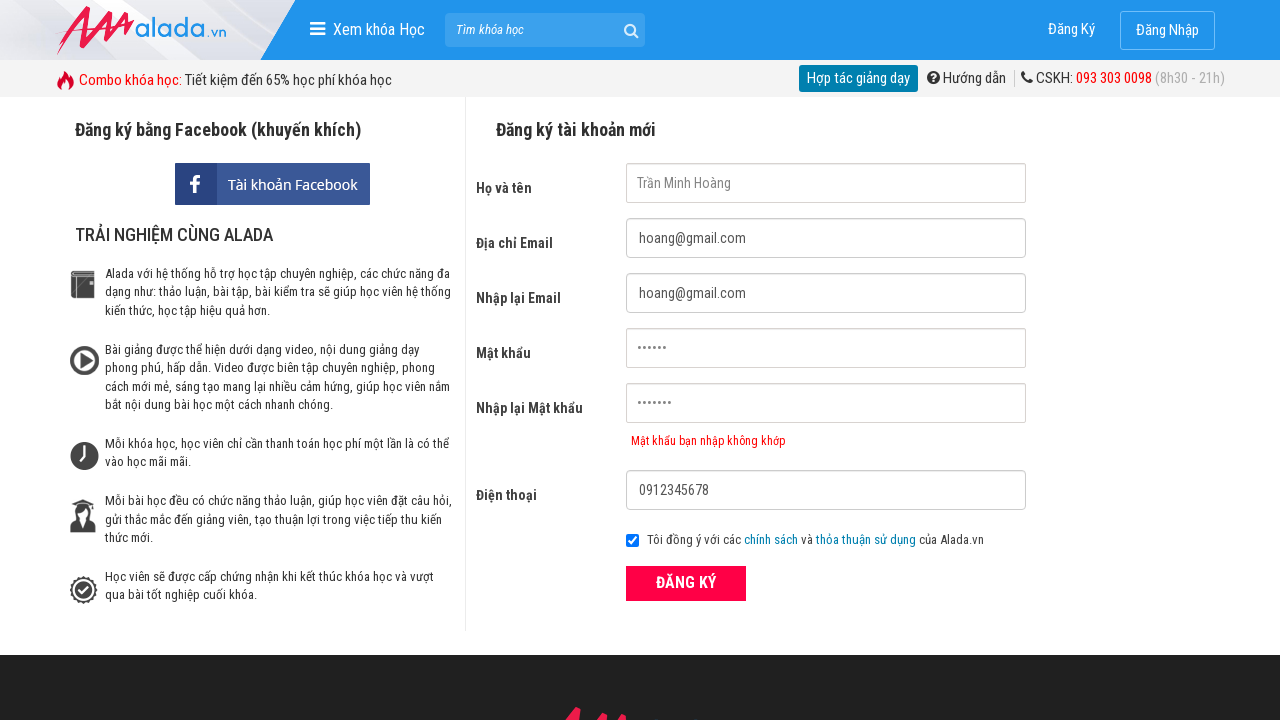

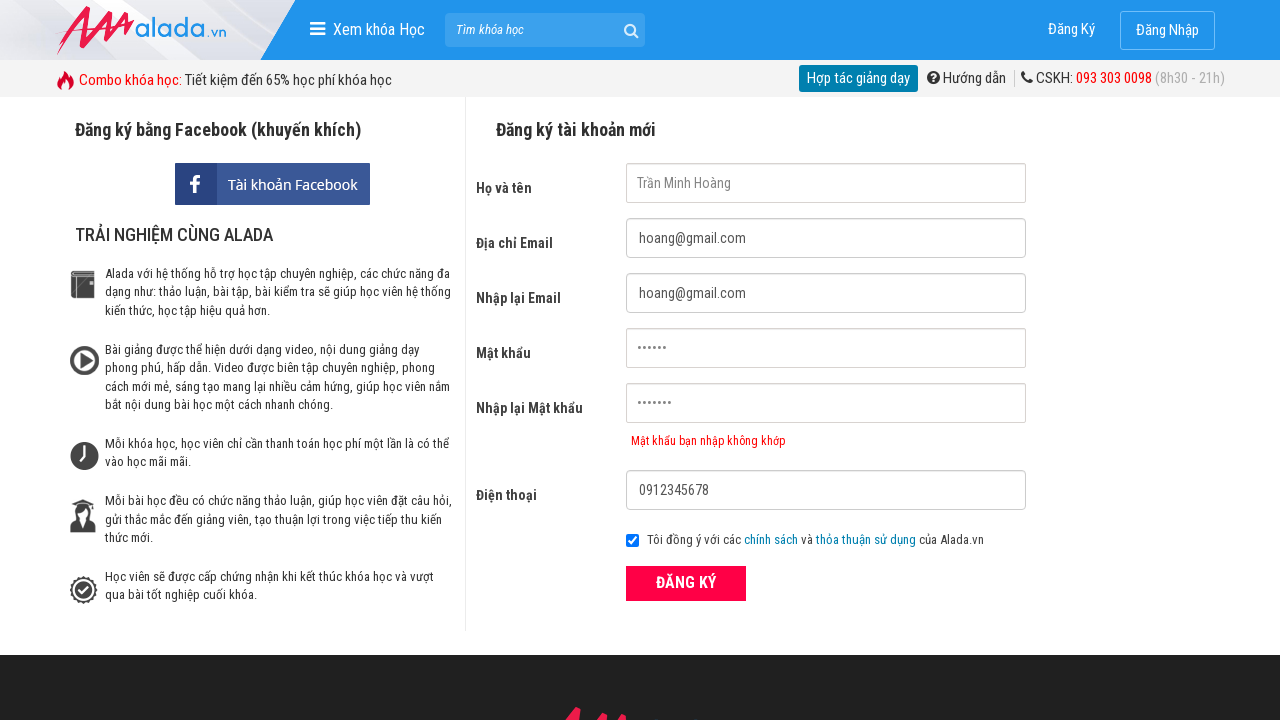